Navigates to the OrangeHRM demo site and verifies that images are displayed on the page

Starting URL: https://opensource-demo.orangehrmlive.com/

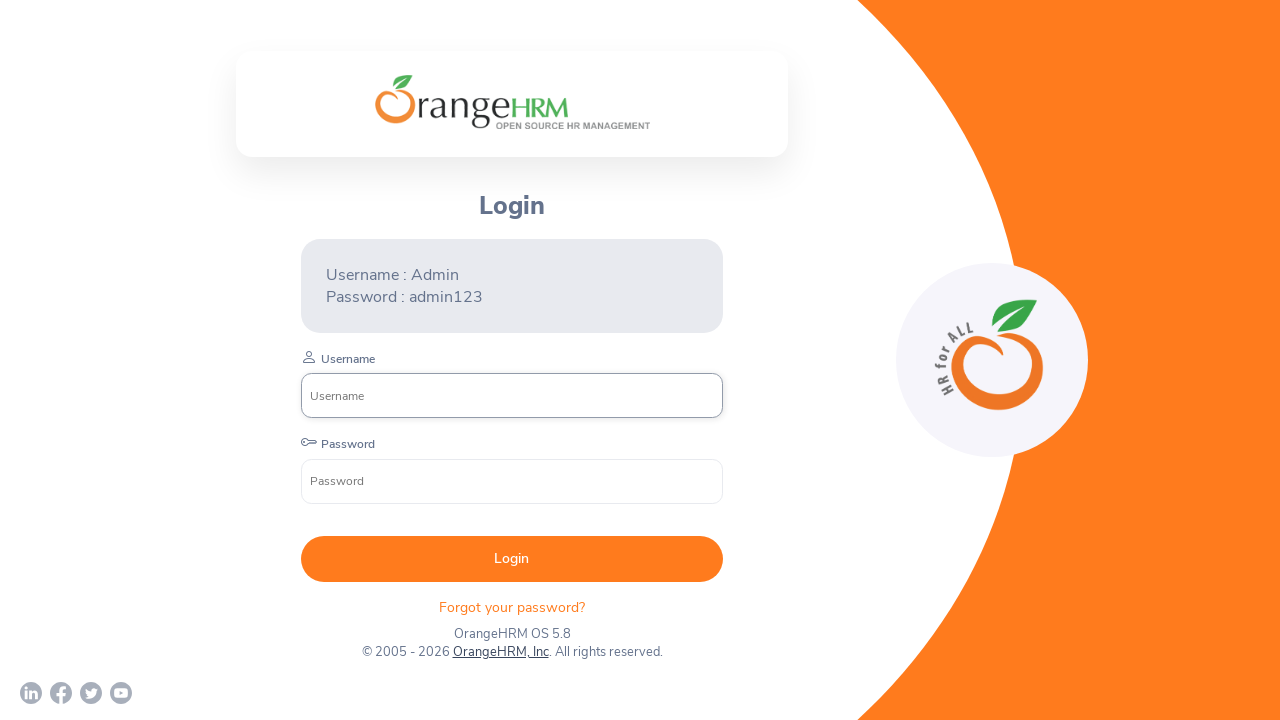

Navigated to OrangeHRM demo site
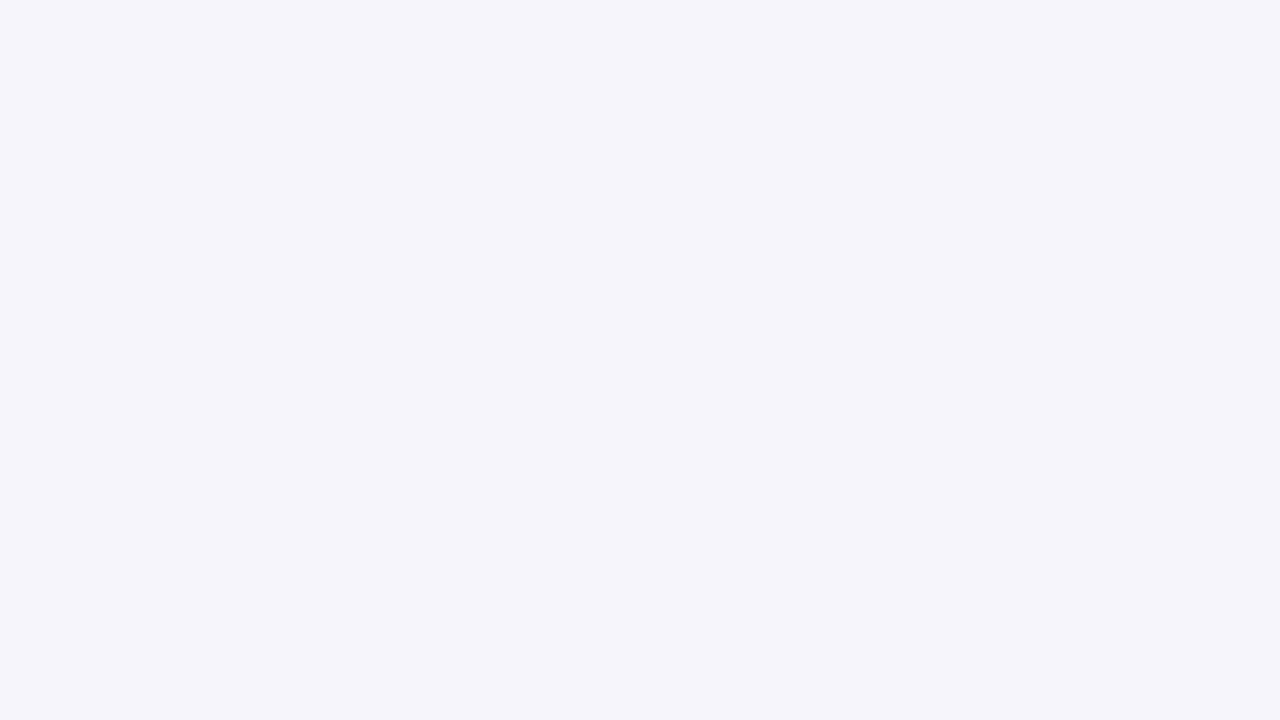

Waited for images to load on the page
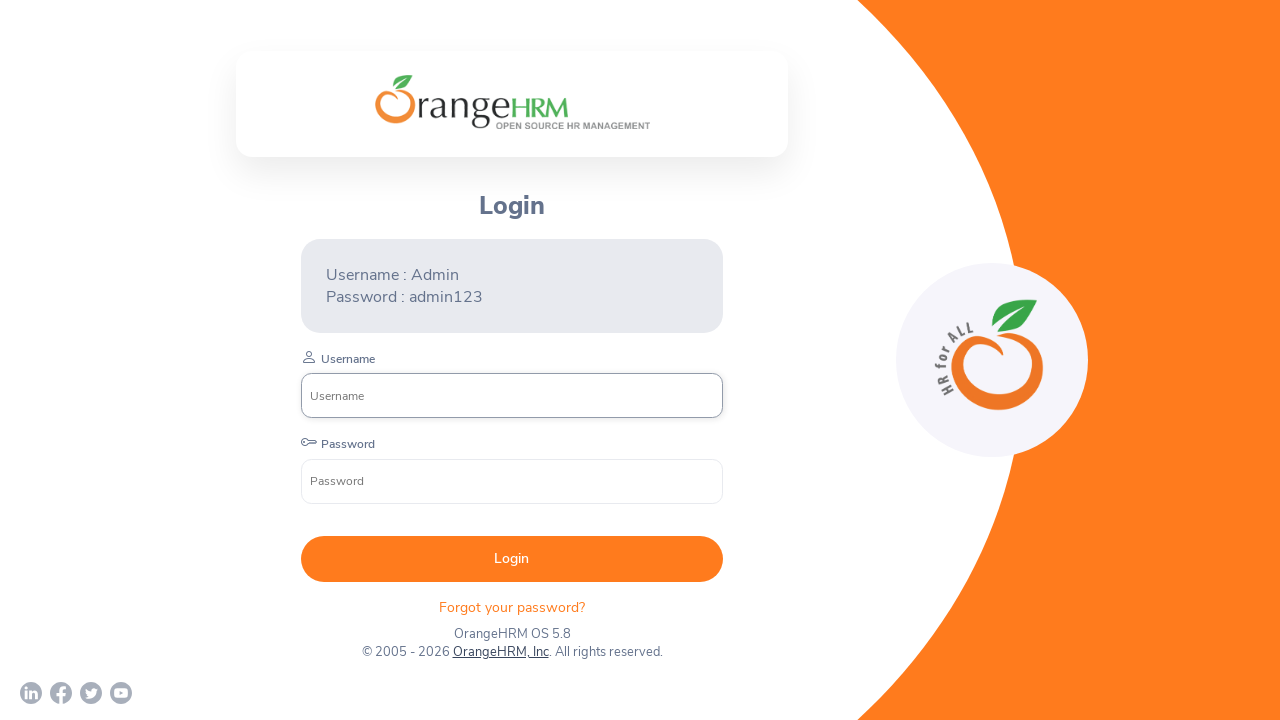

Located all img elements on the page
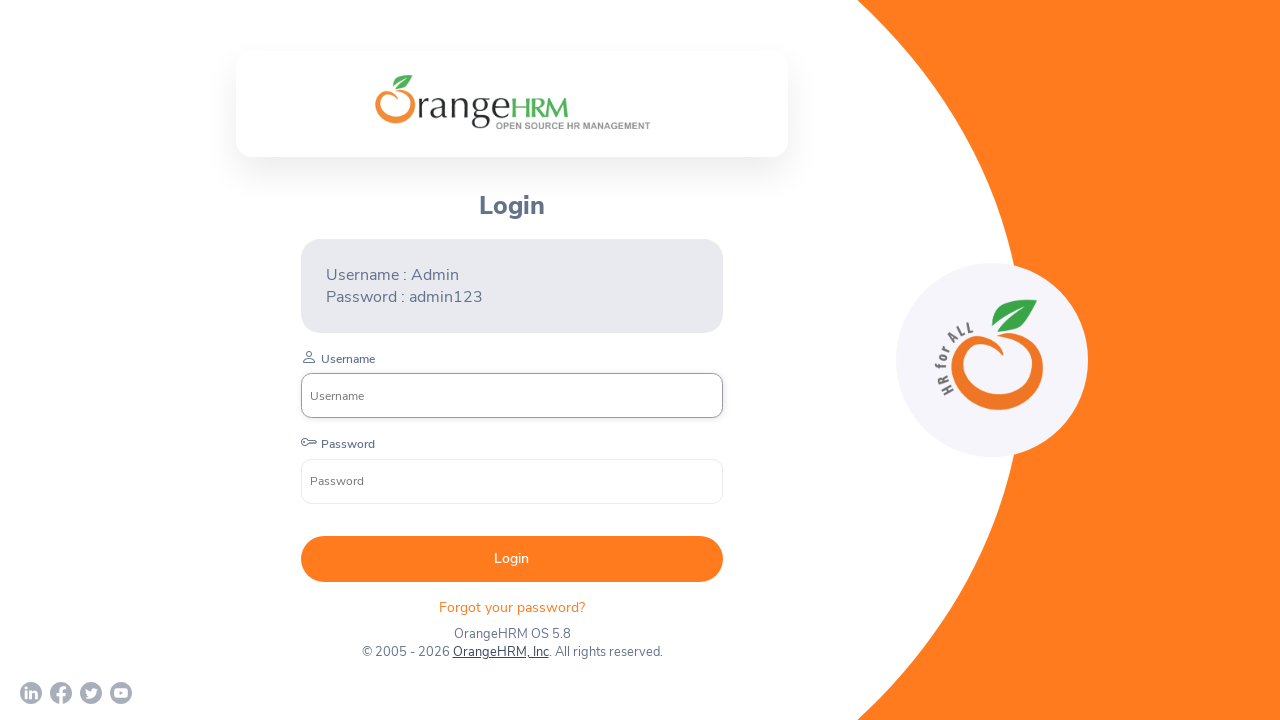

Verified that at least one image is present on the page
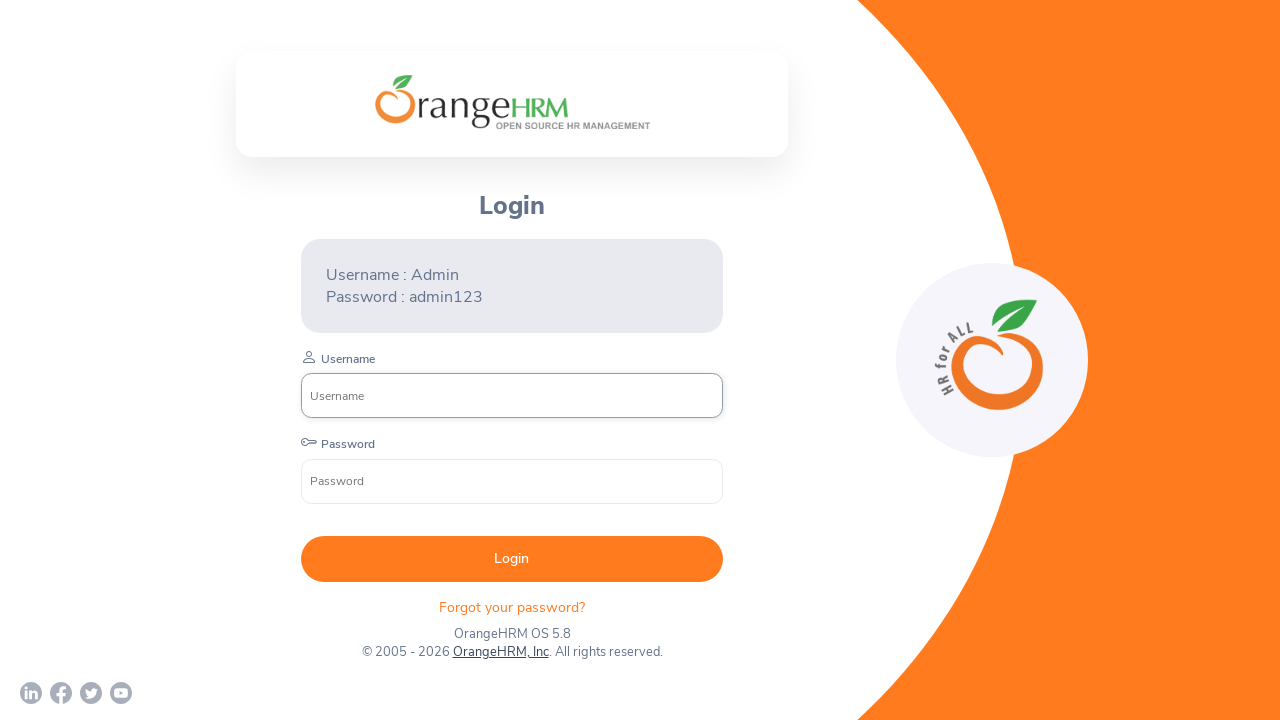

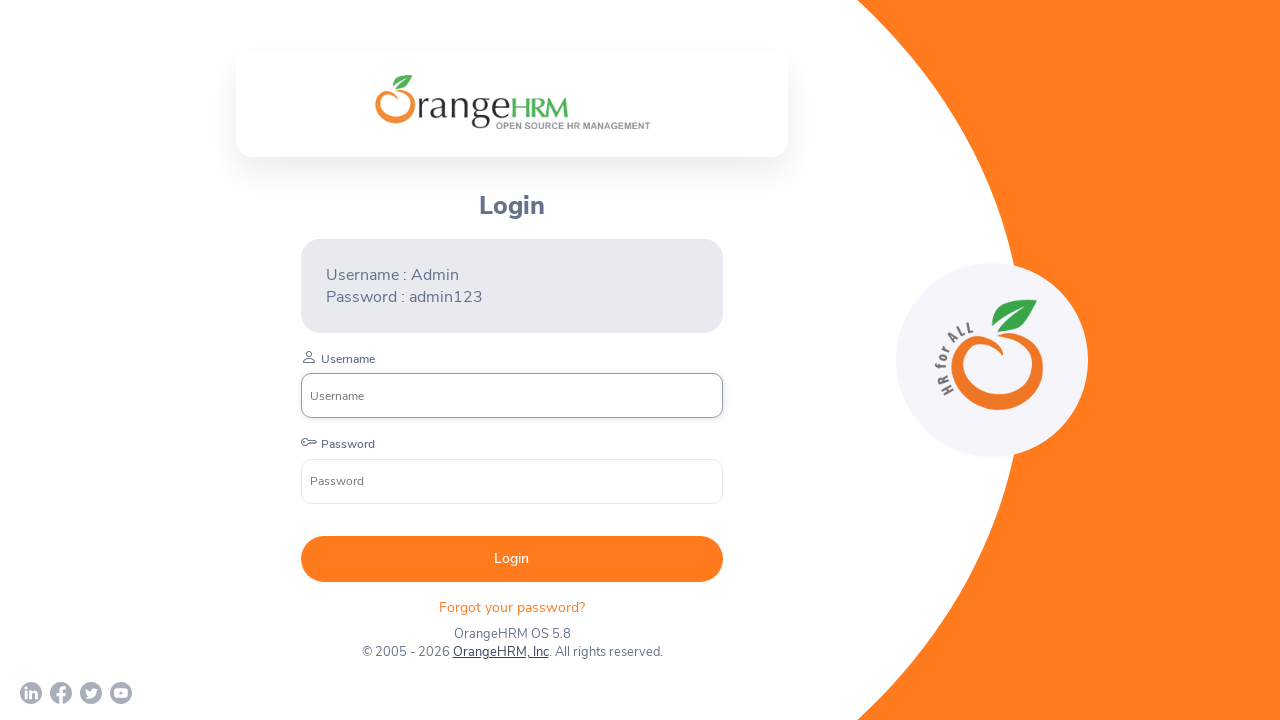